Tests changing the selected color in single selection autocomplete by selecting one color and then replacing it with another

Starting URL: https://demoqa.com/auto-complete

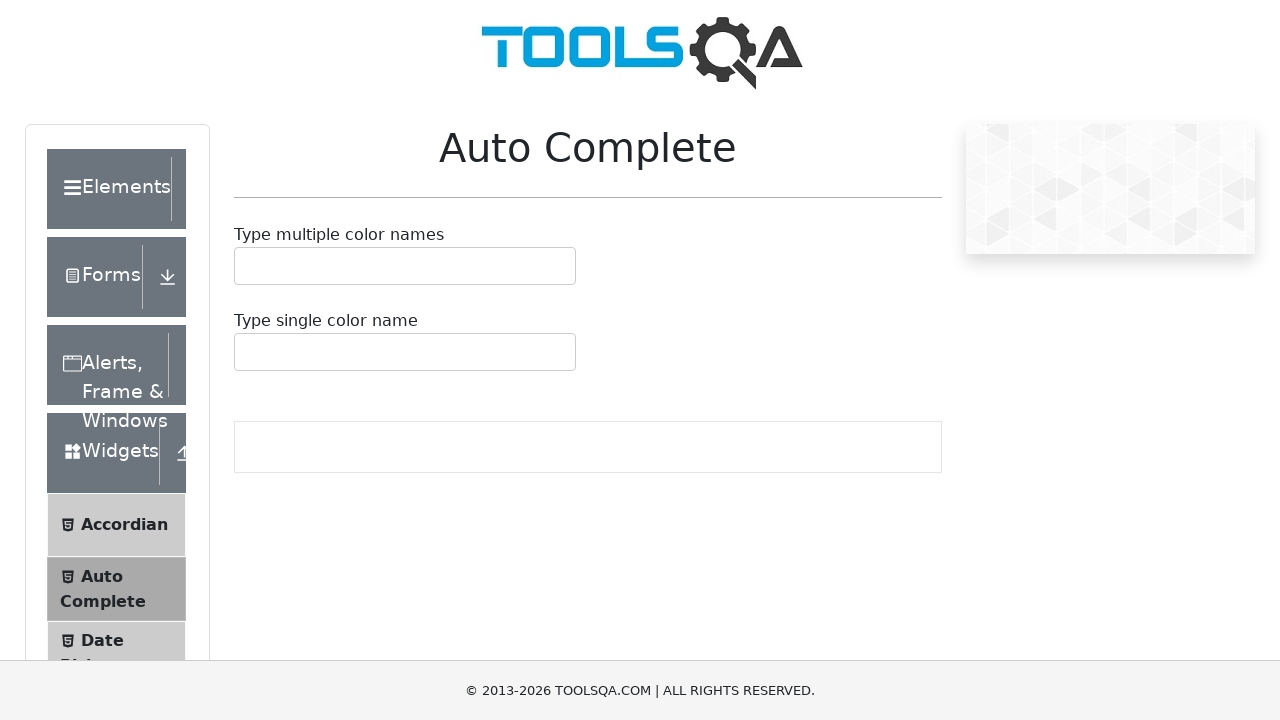

Filled autocomplete input with 'Mag' to search for Magenta on #autoCompleteSingleInput
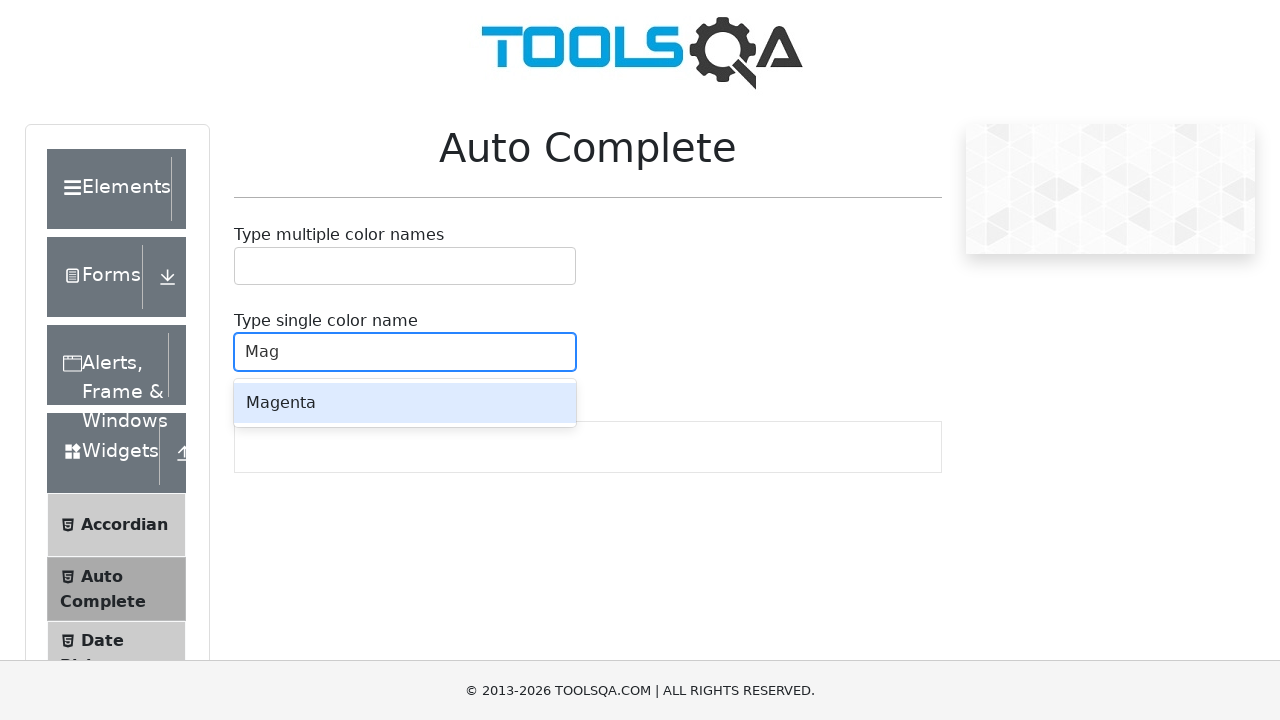

Autocomplete options appeared
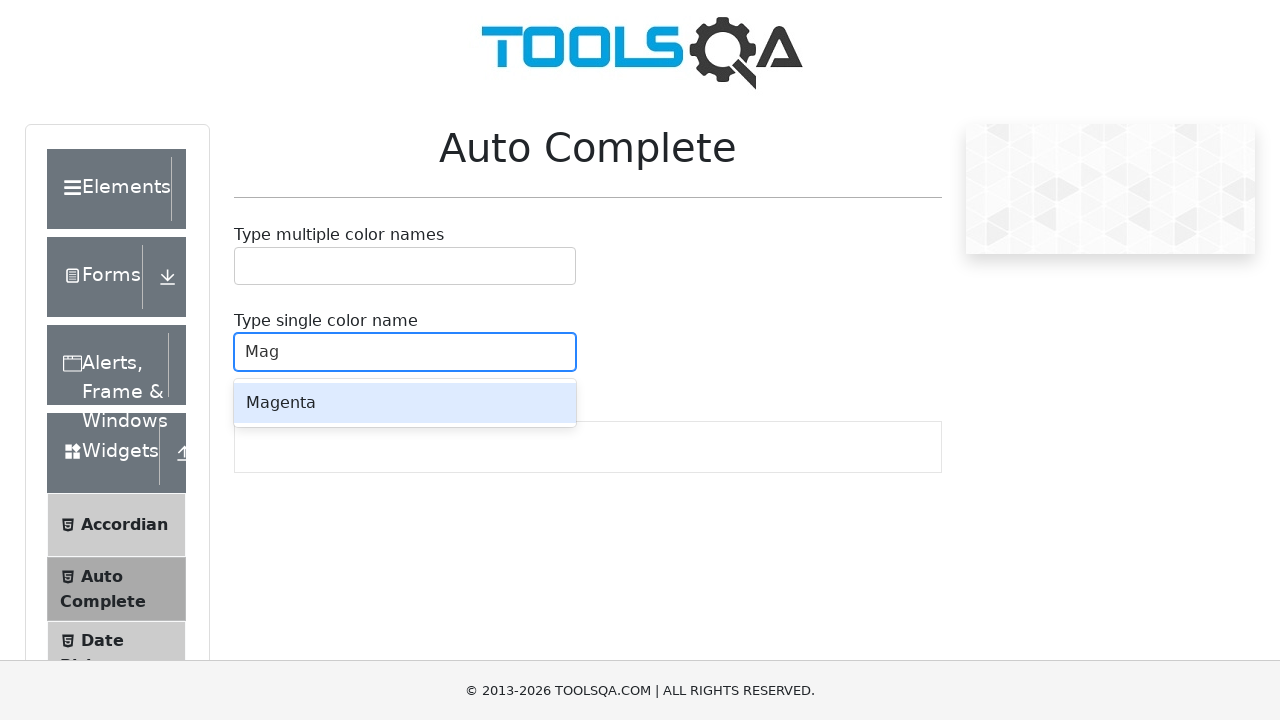

Selected Magenta from the autocomplete dropdown at (405, 403) on .auto-complete__option >> text=Magenta
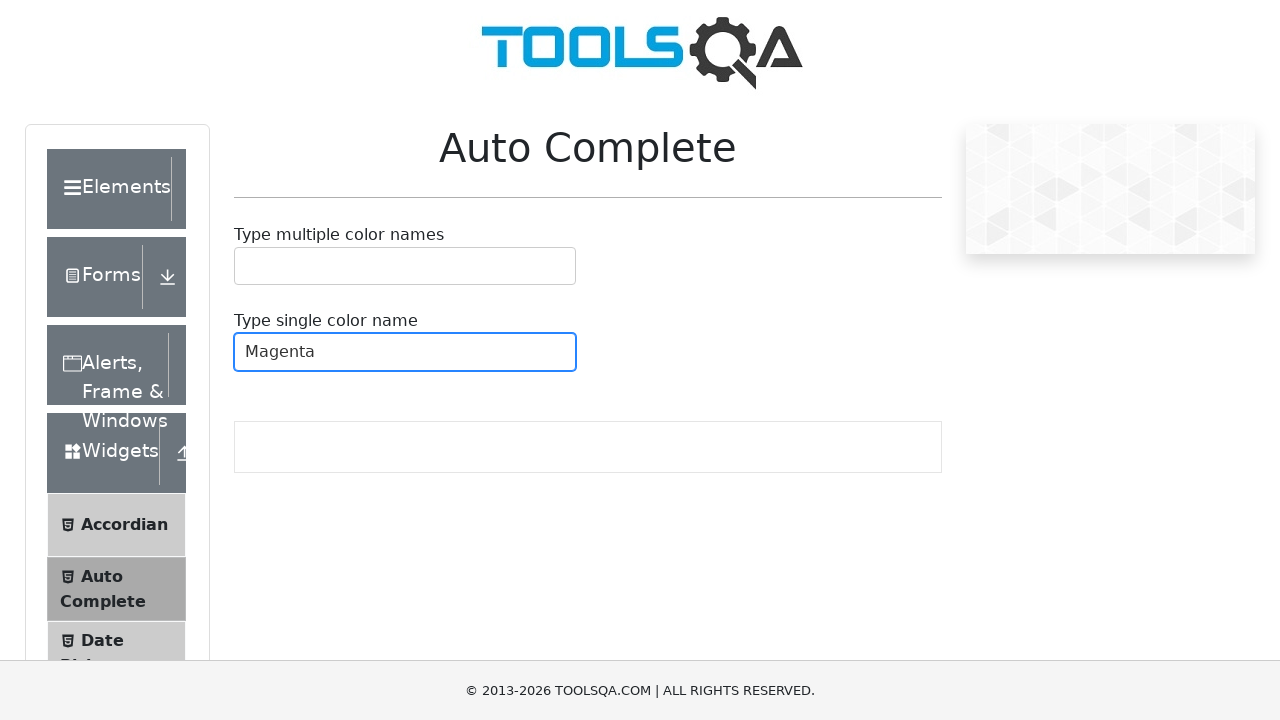

Verified Magenta is now the selected color
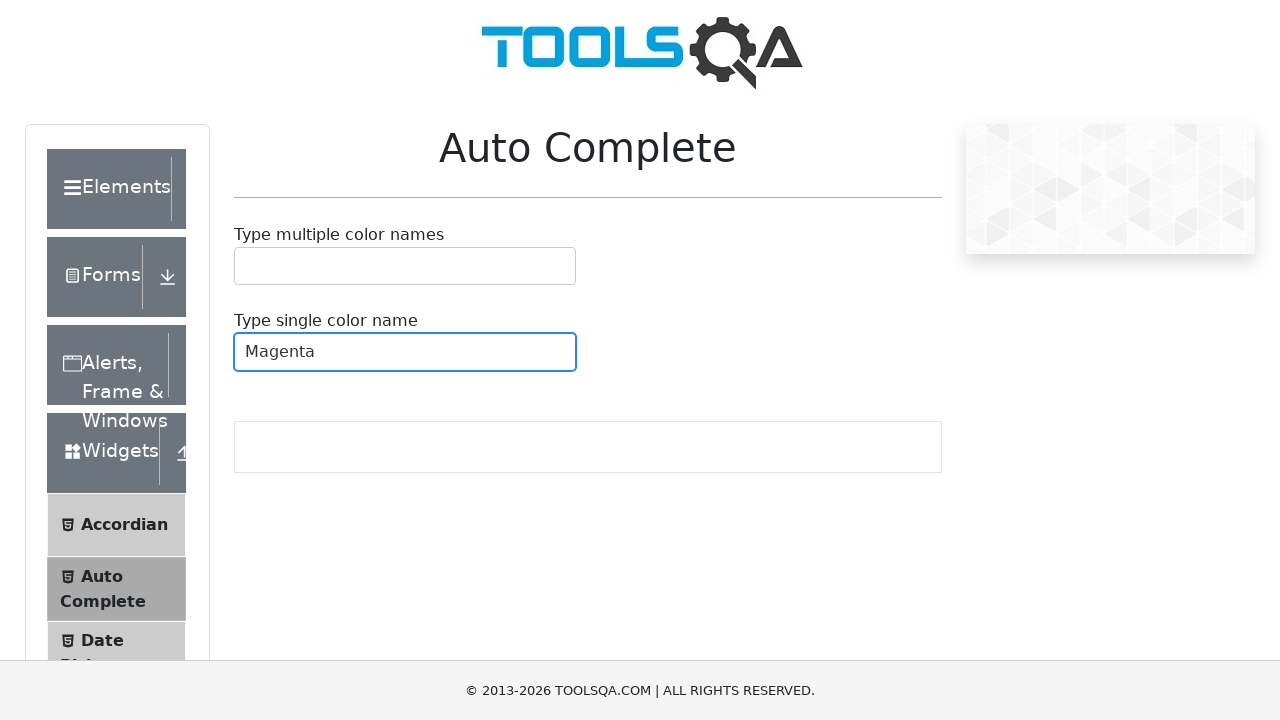

Filled autocomplete input with 'Aqu' to search for Aqua on #autoCompleteSingleInput
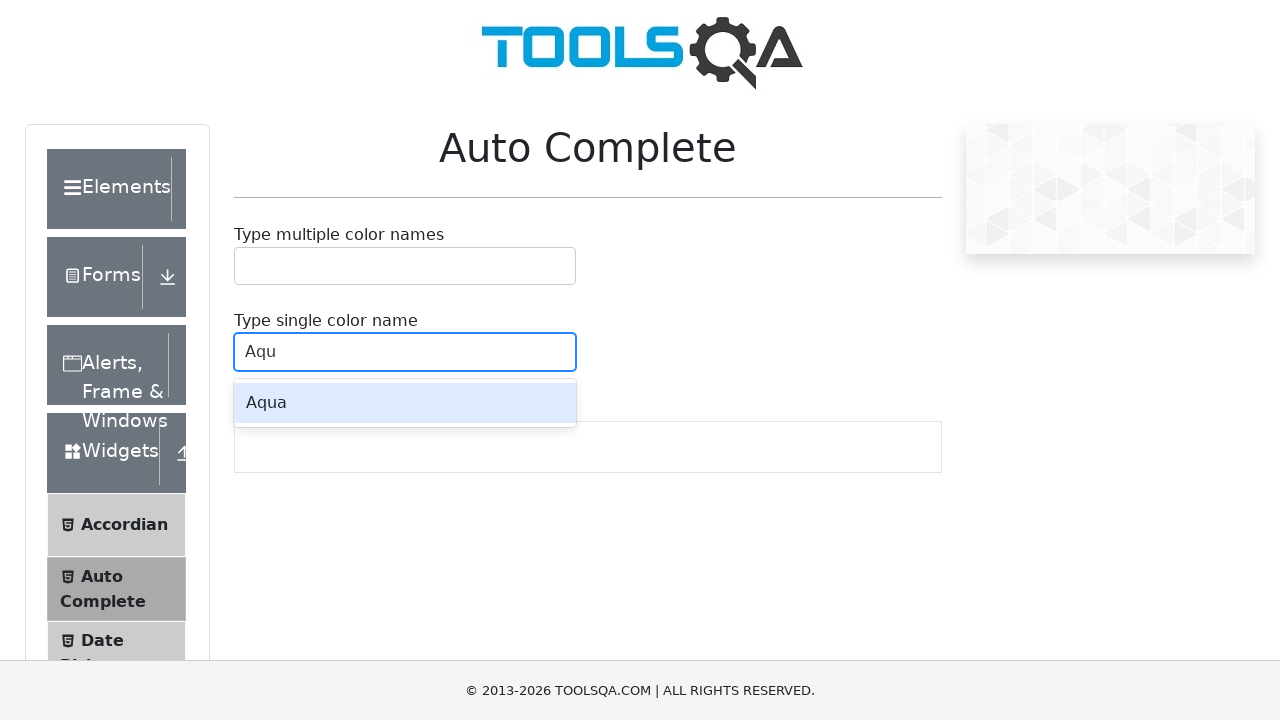

Autocomplete options appeared for Aqua search
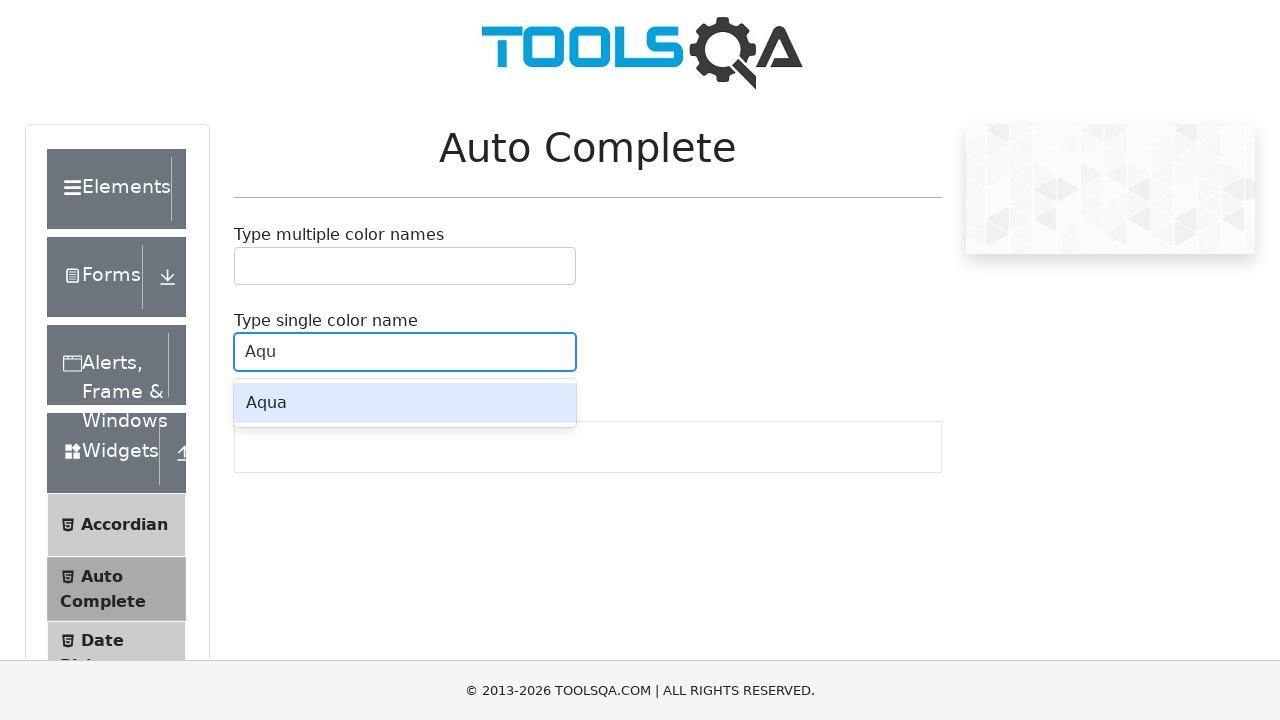

Selected Aqua from the autocomplete dropdown at (405, 403) on .auto-complete__option >> text=Aqua
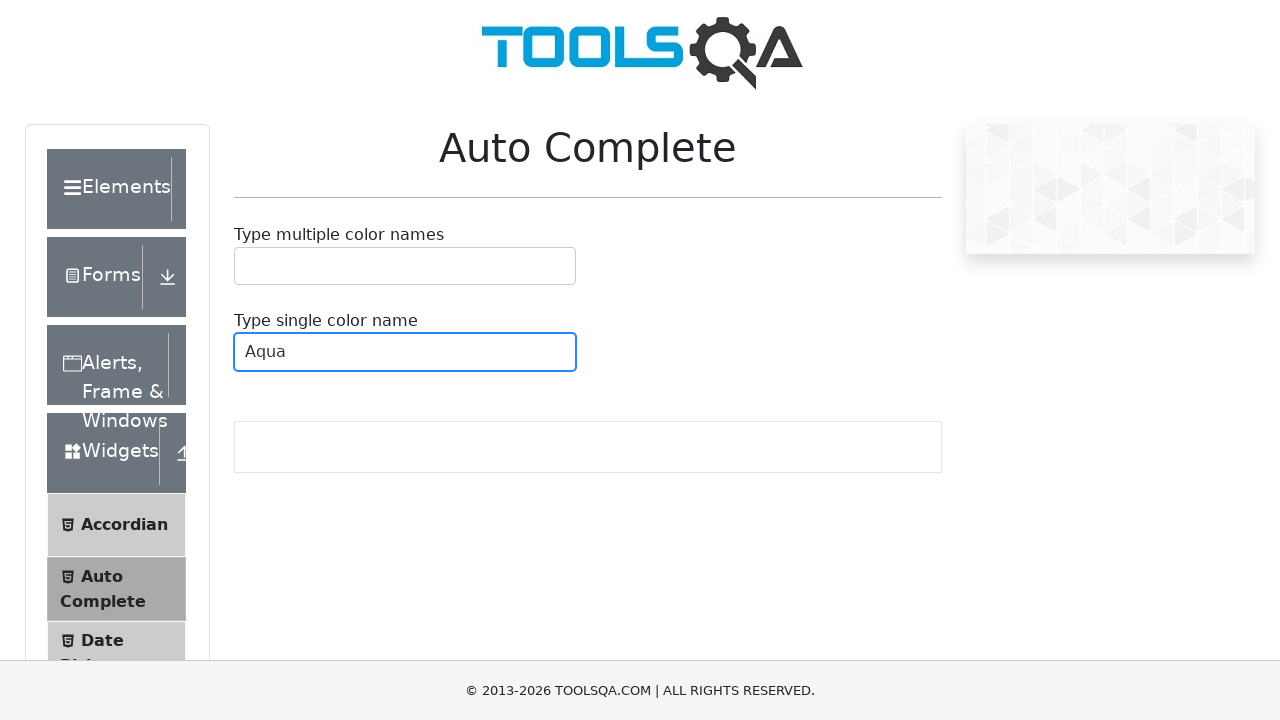

Verified Aqua replaced Magenta as the selected color
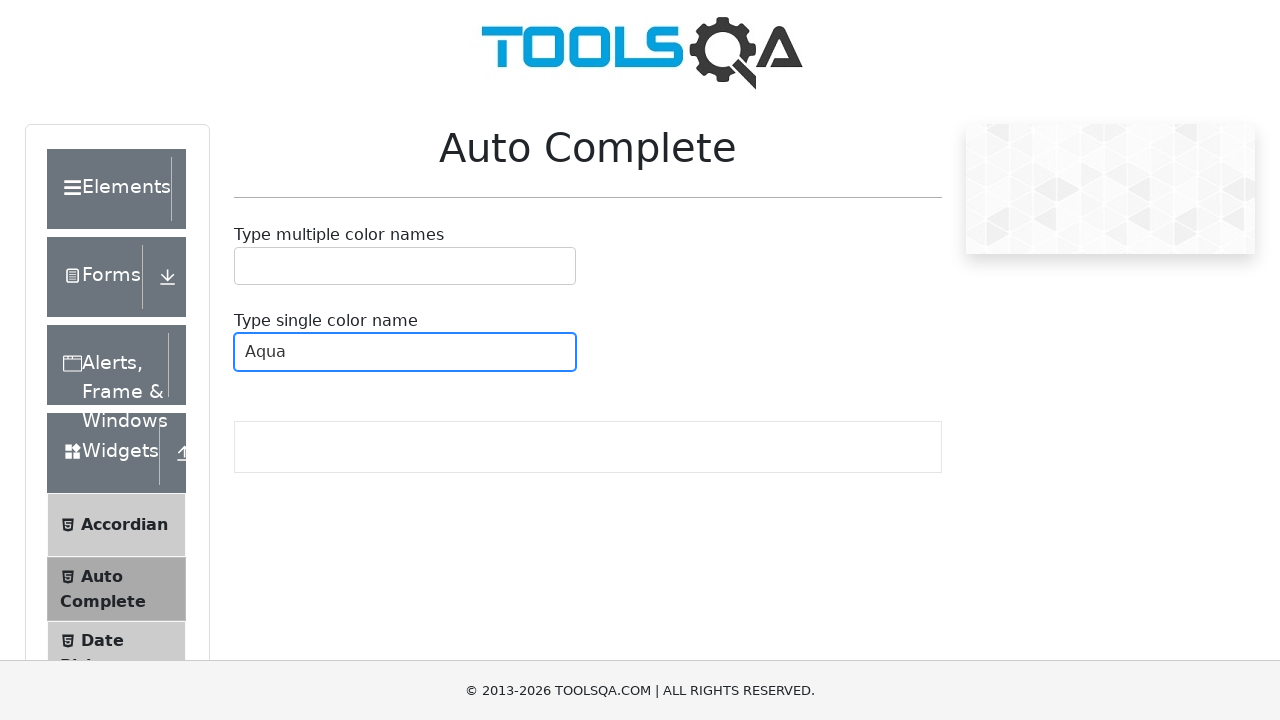

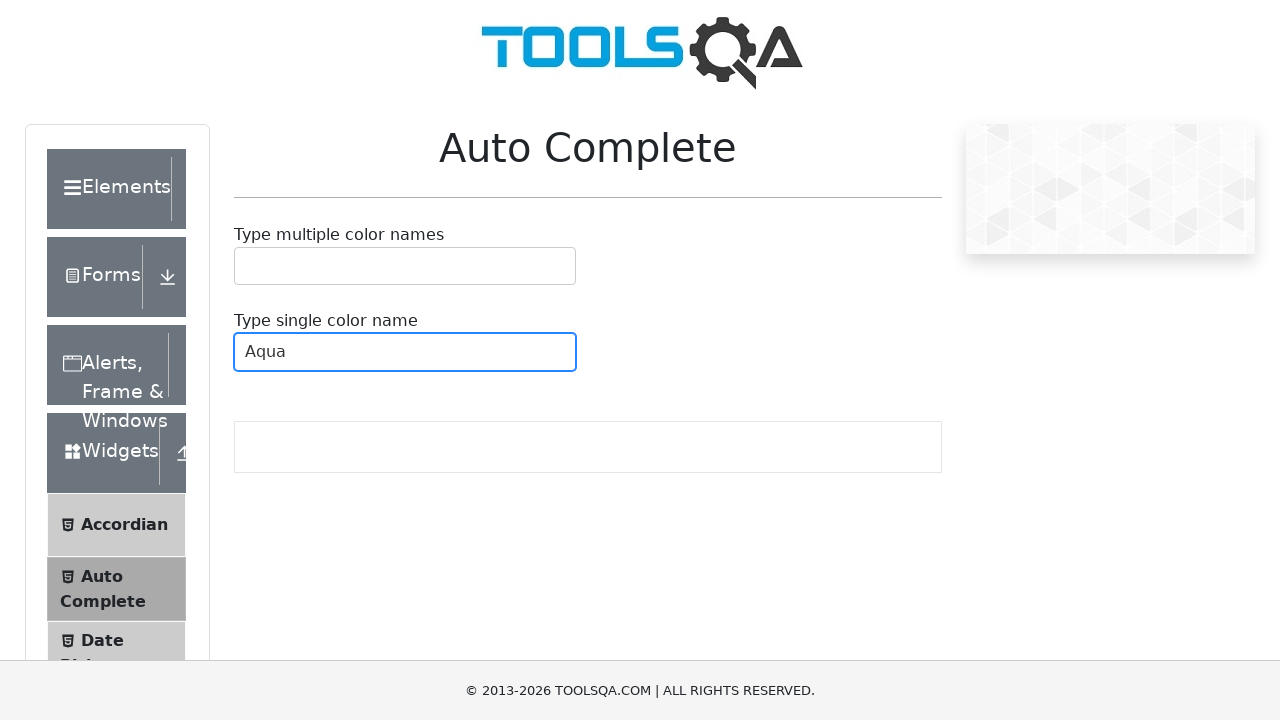